Tests draggable functionality by dragging an element by a specific offset and verifying its new position has changed accordingly

Starting URL: https://demoqa.com/

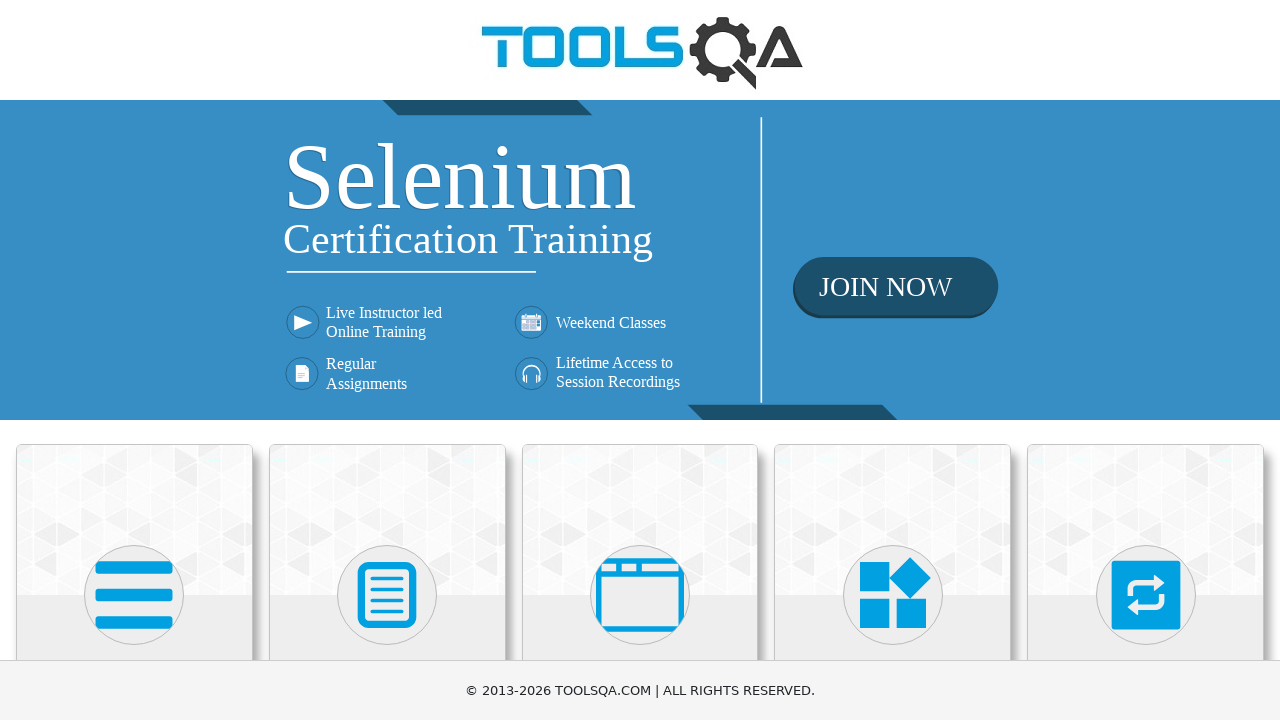

Clicked on Interactions category at (1146, 360) on text=Interactions
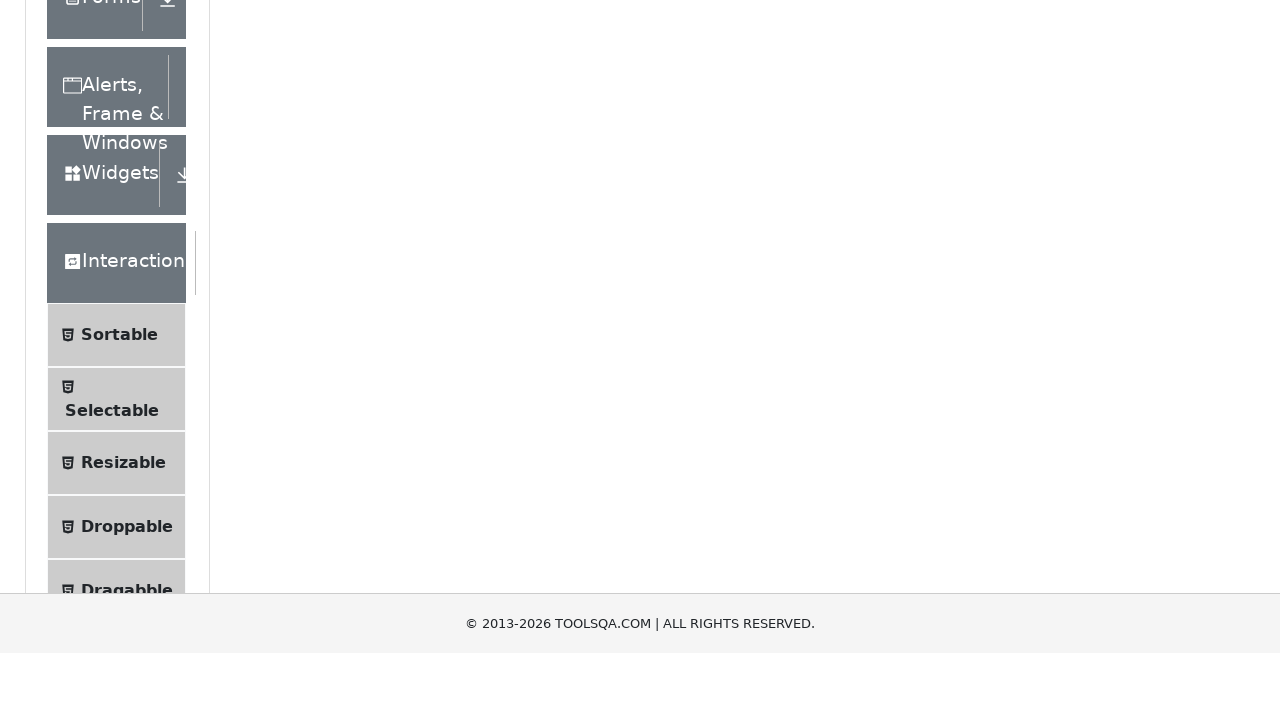

Clicked on Dragabble menu item at (127, 475) on text=Dragabble
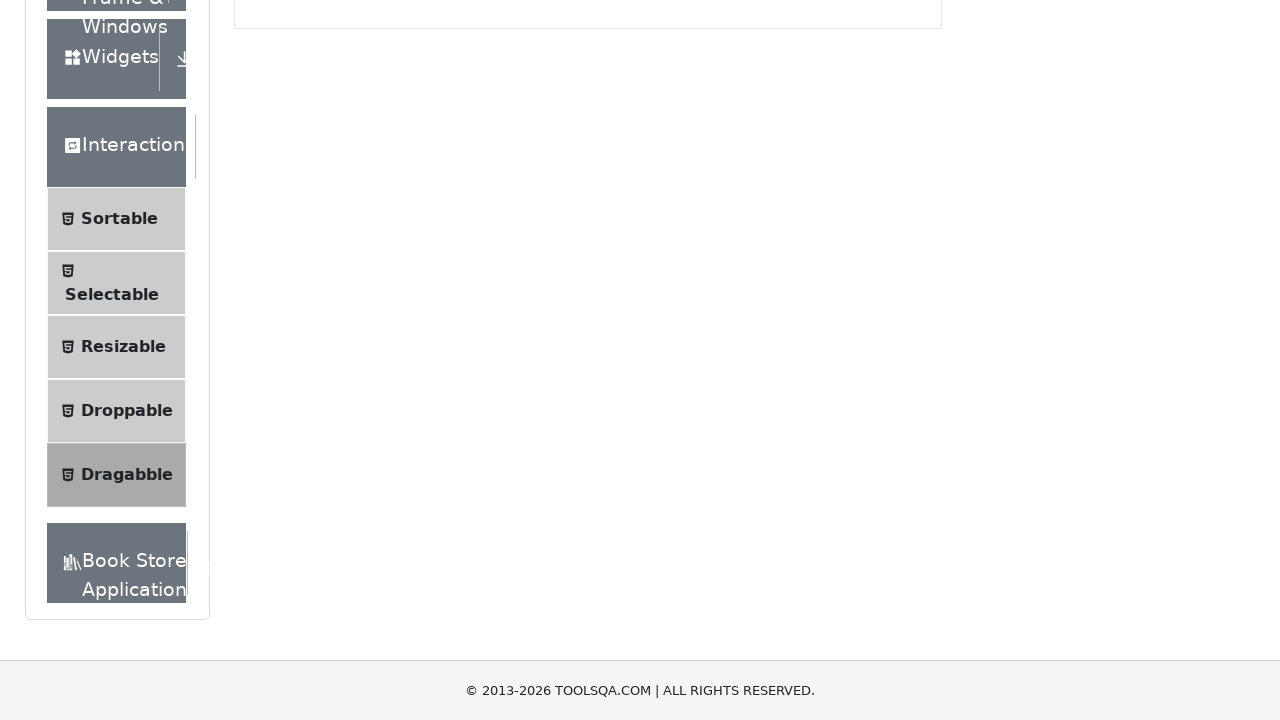

Drag box element became visible
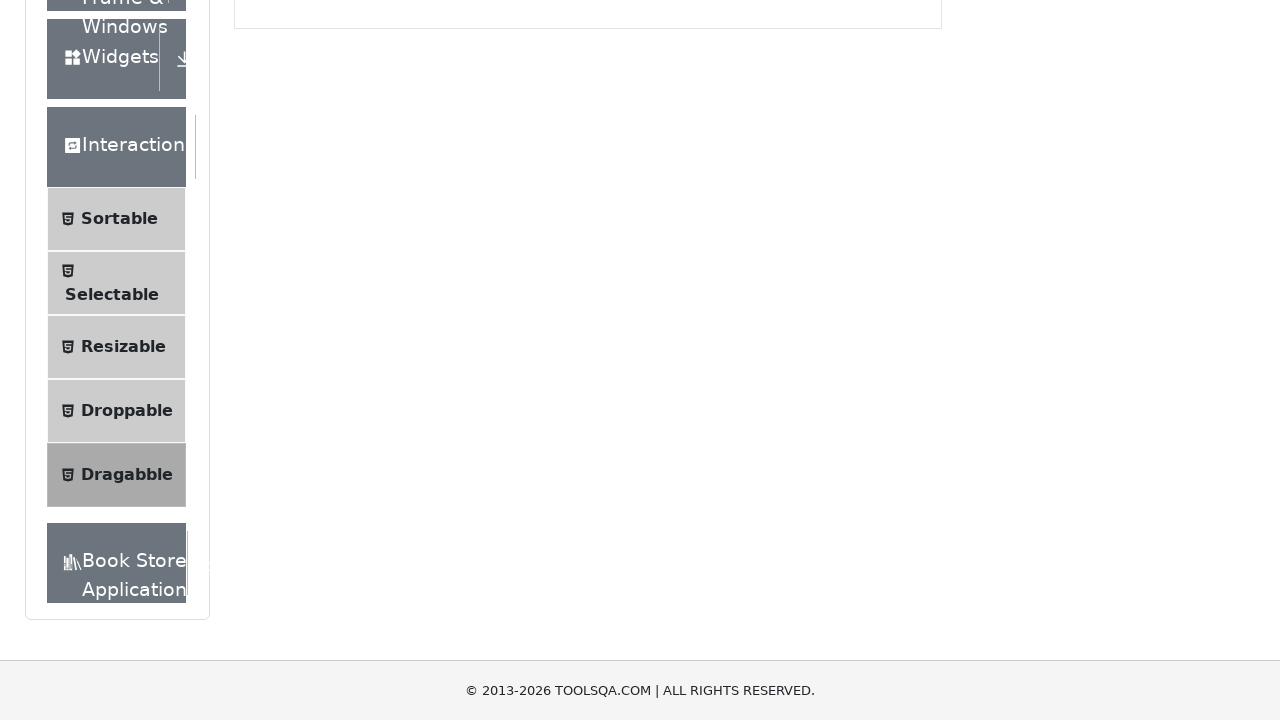

Captured initial position of drag box: {'x': 249.859375, 'y': -113, 'width': 100, 'height': 40}
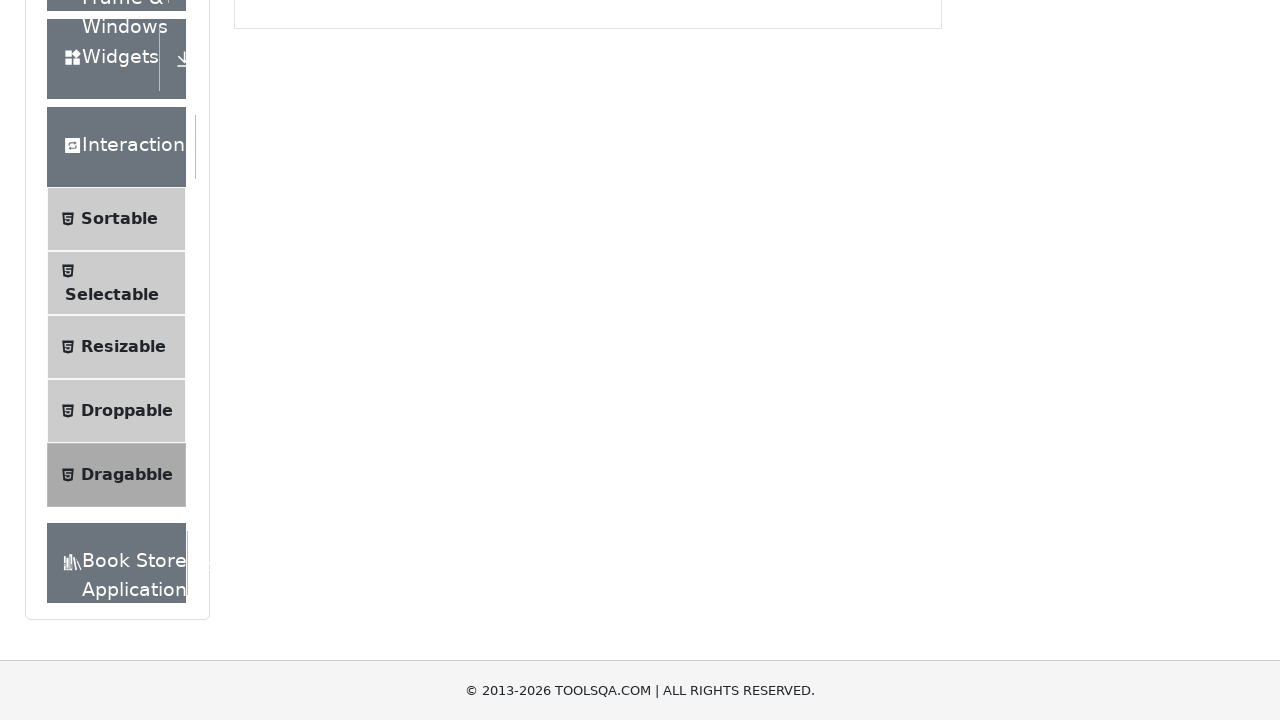

Dragged element to target position (300, 100) at (551, 382)
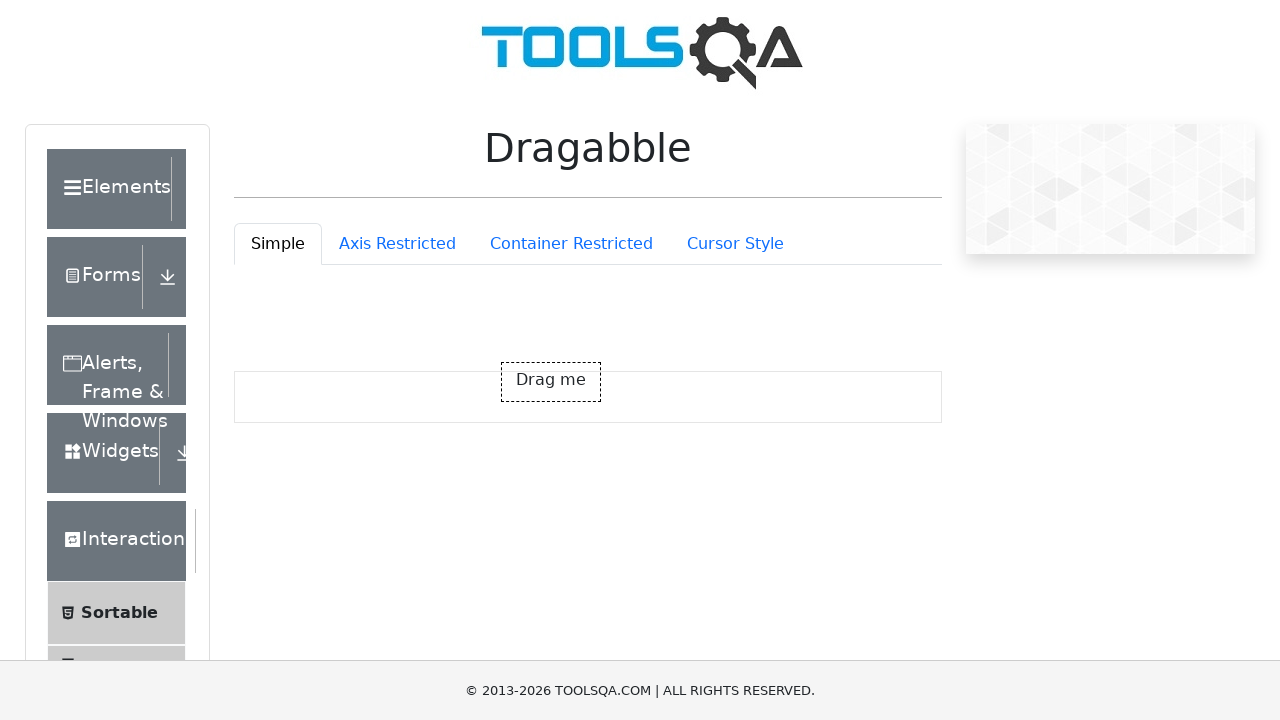

Waited 500ms for drag animation to complete
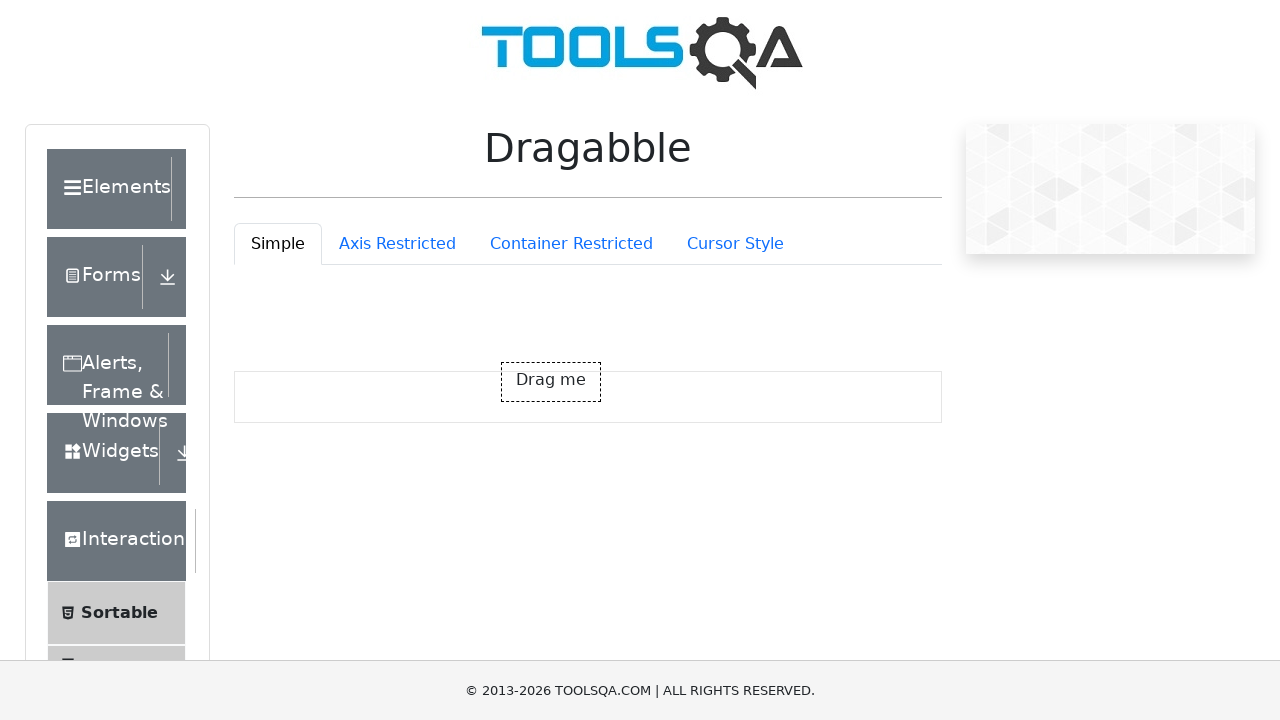

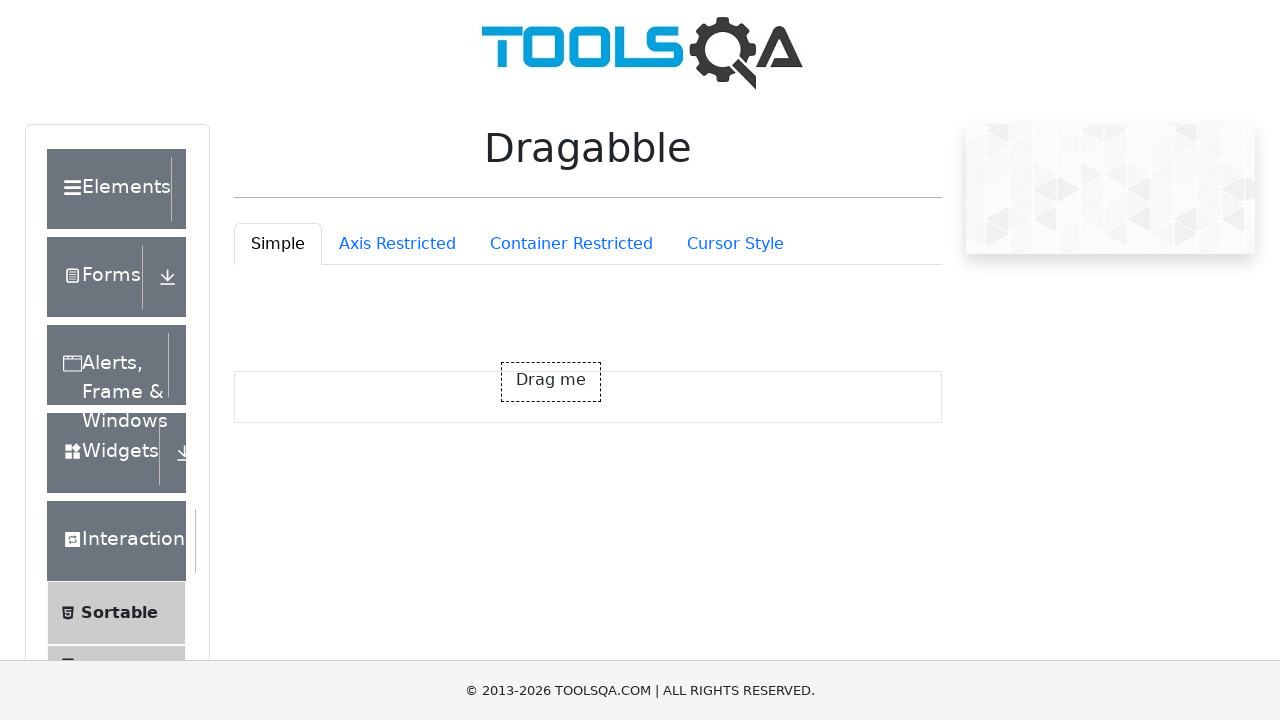